Tests registration form validation with invalid phone numbers - tests phone numbers with incorrect length and invalid starting digits

Starting URL: https://alada.vn/tai-khoan/dang-ky.html

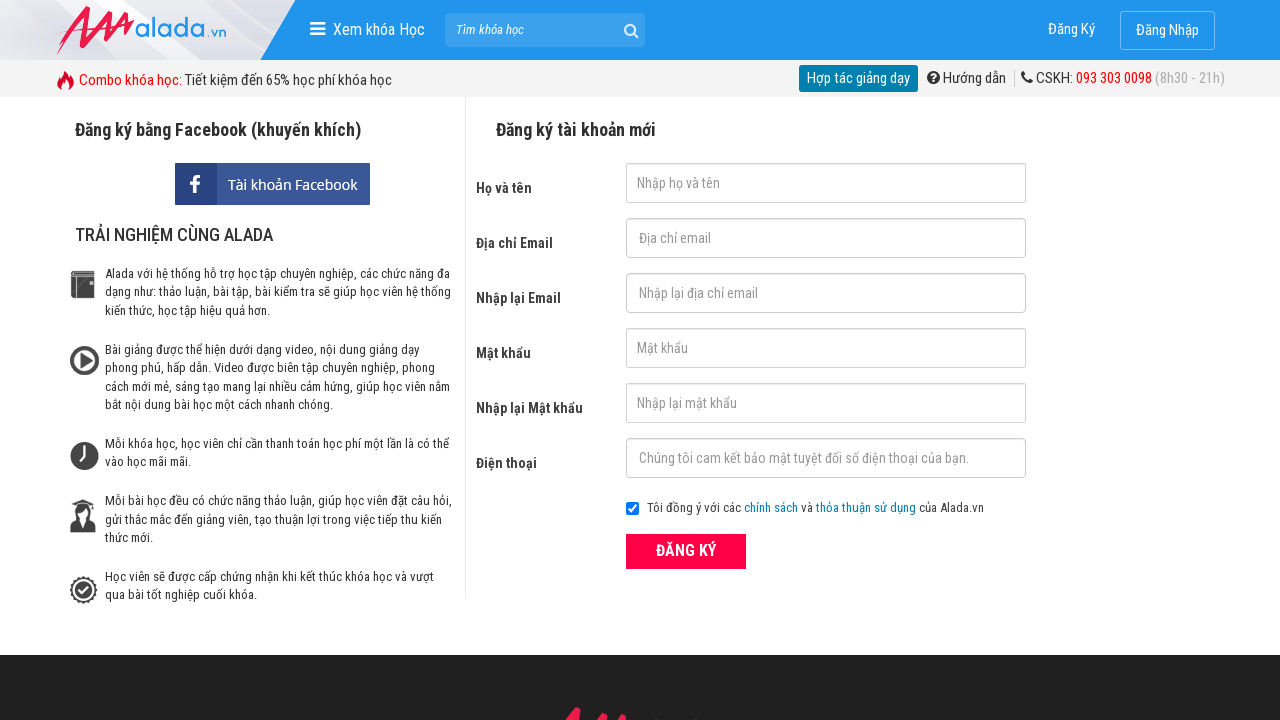

Filled first name field with 'Joe bin' on #txtFirstname
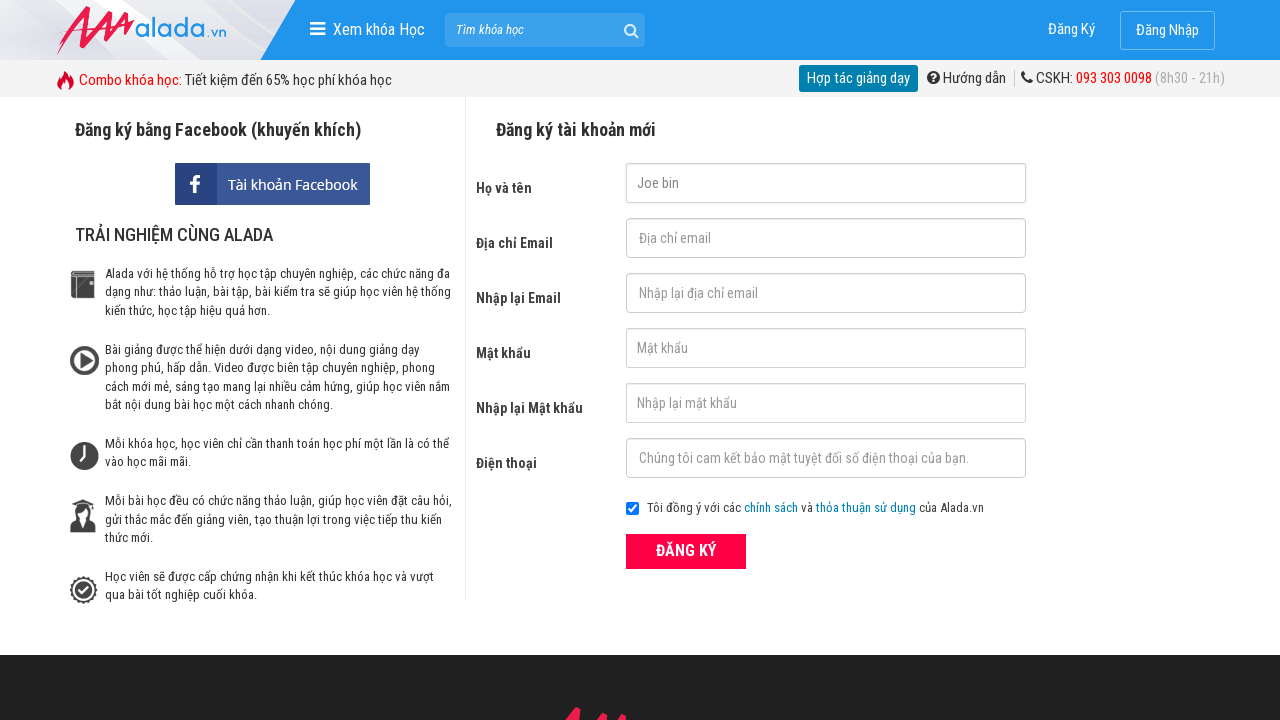

Filled email field with 'joebin@gmail.com' on #txtEmail
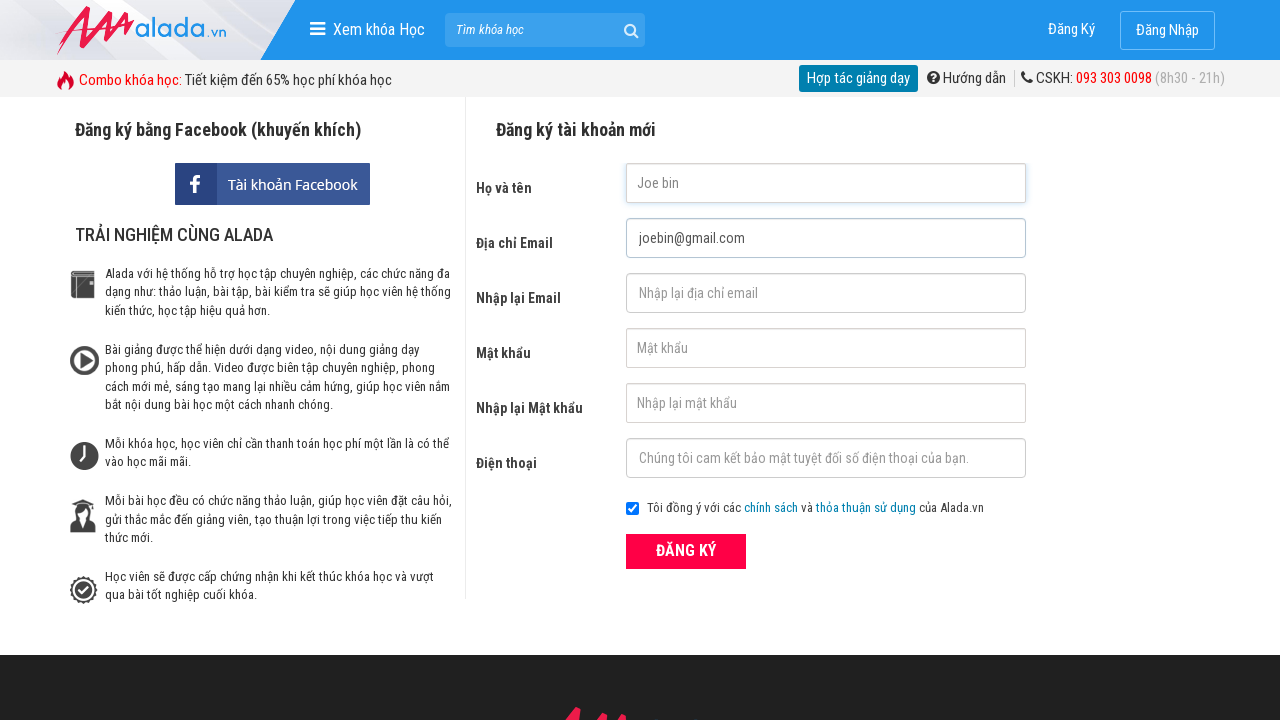

Filled confirm email field with 'joebin@gmail.com' on #txtCEmail
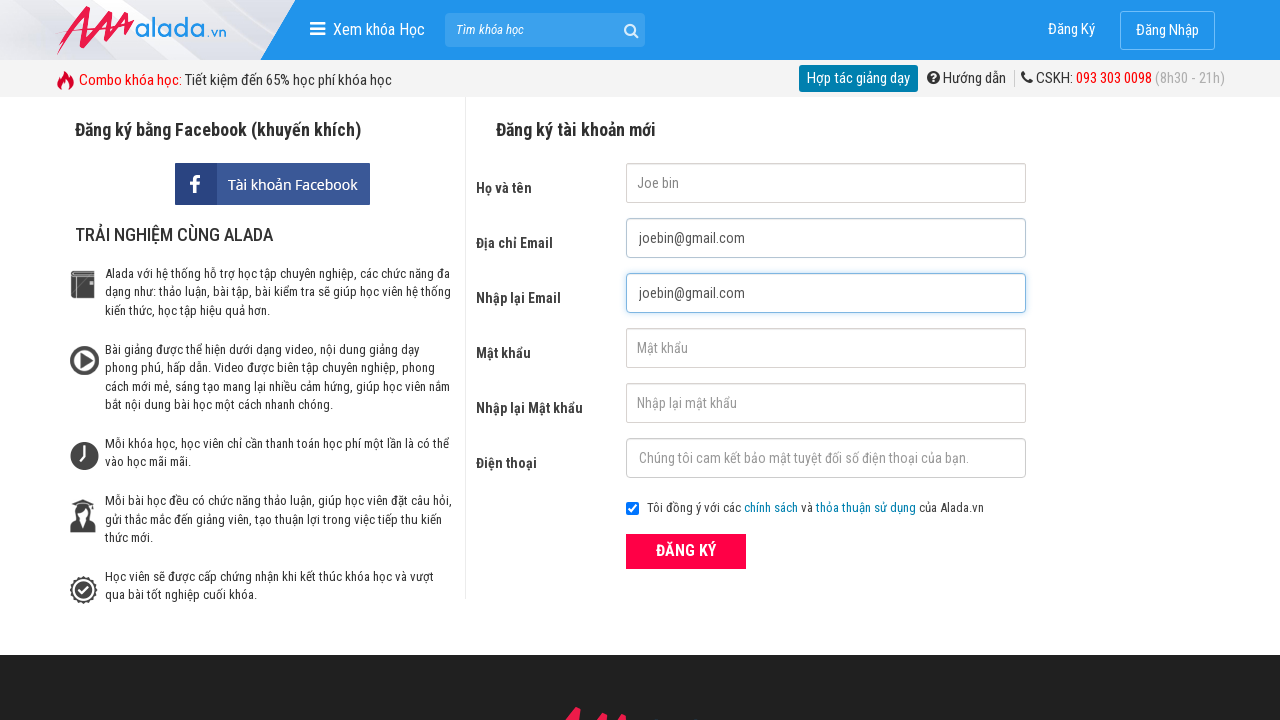

Filled password field with '123456' on #txtPassword
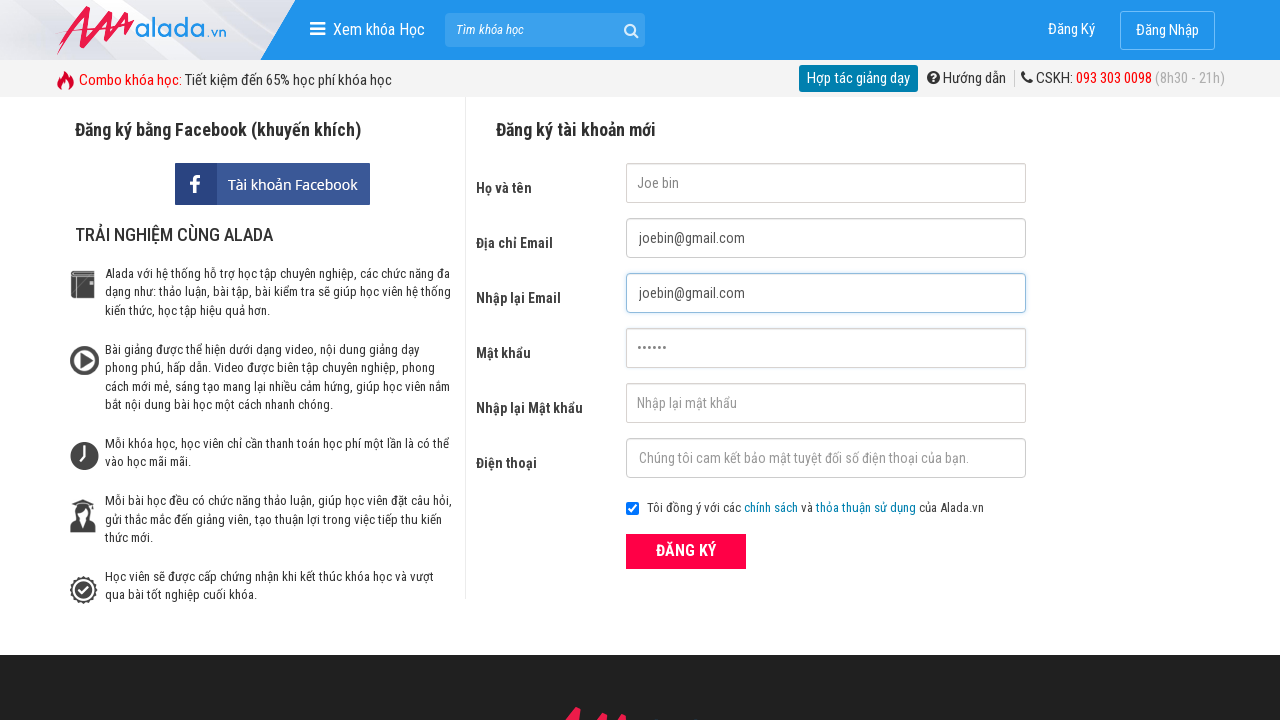

Filled confirm password field with '123456' on #txtCPassword
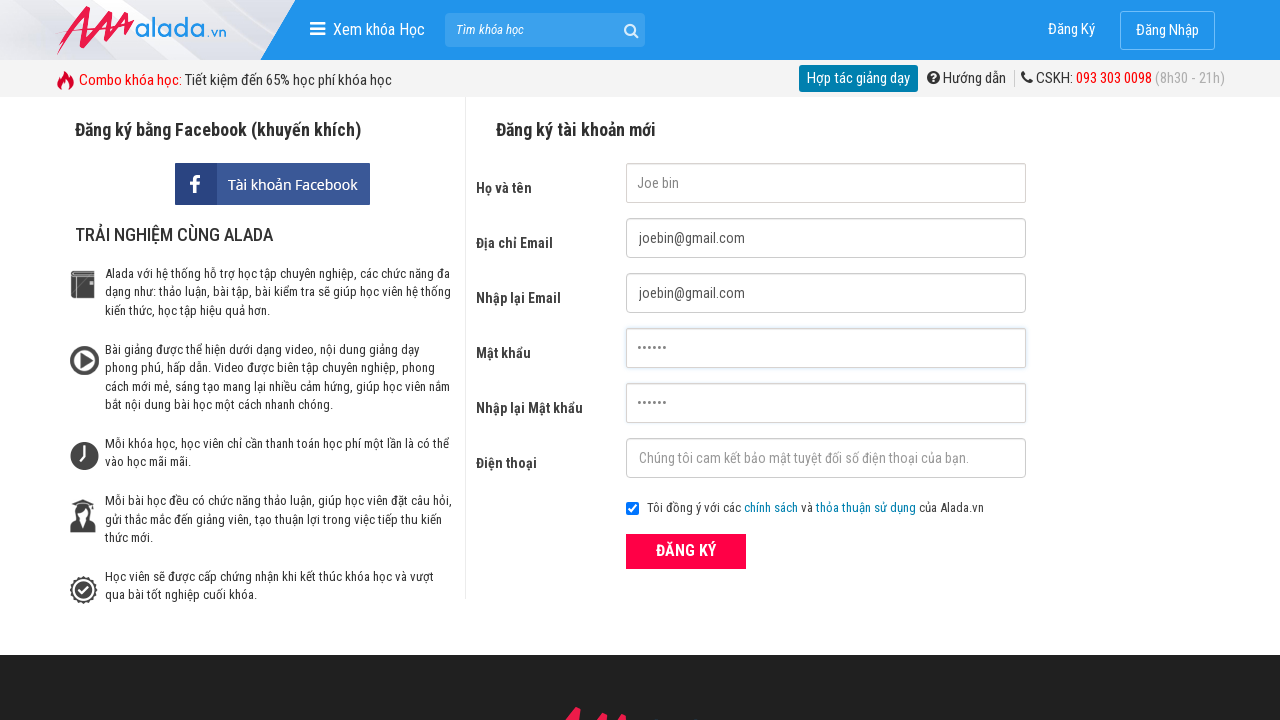

Filled phone field with '096475545' (9 digits - less than 10) on #txtPhone
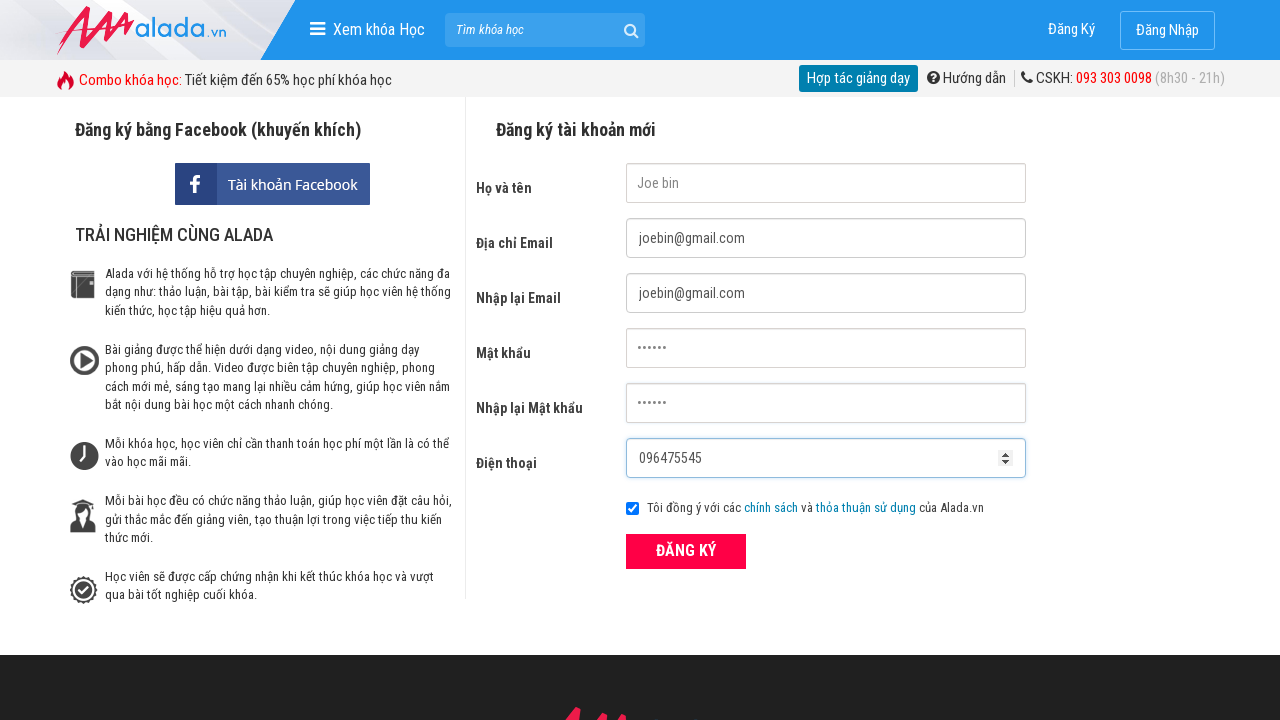

Clicked ĐĂNG KÝ (Register) button with invalid phone length at (686, 551) on xpath=//button[text()='ĐĂNG KÝ' and @type='submit']
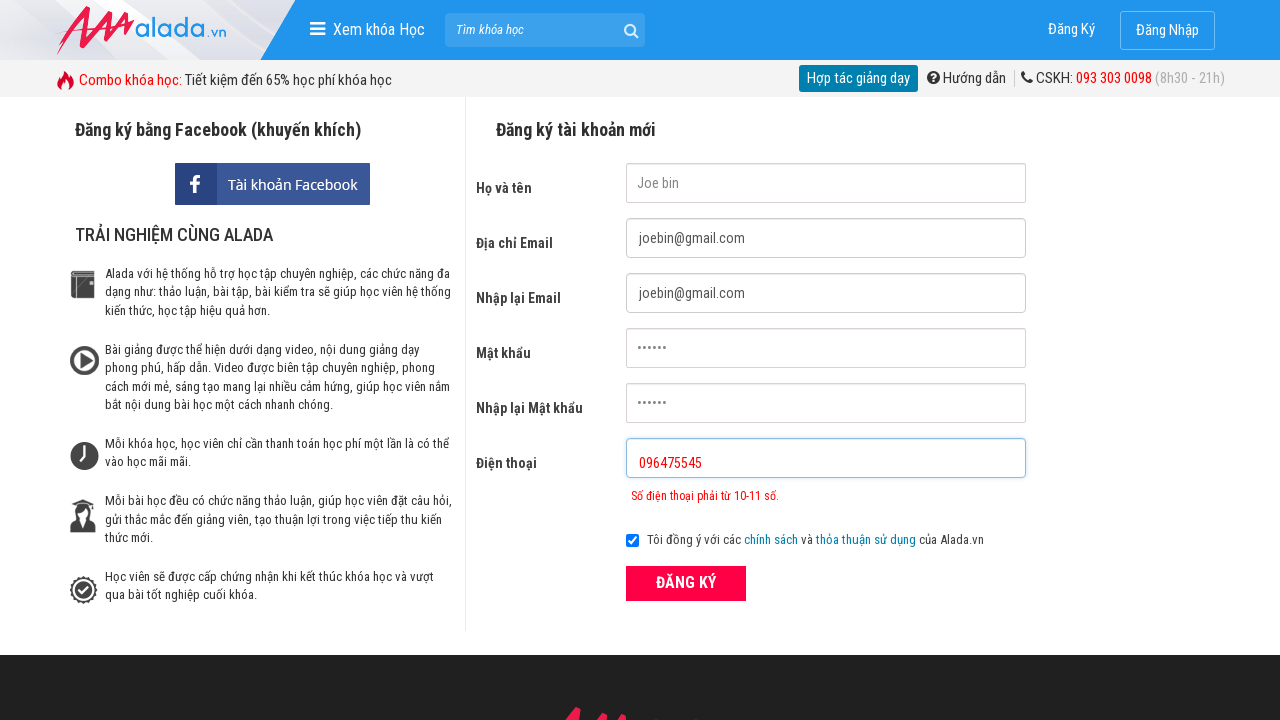

Phone error message appeared for invalid length
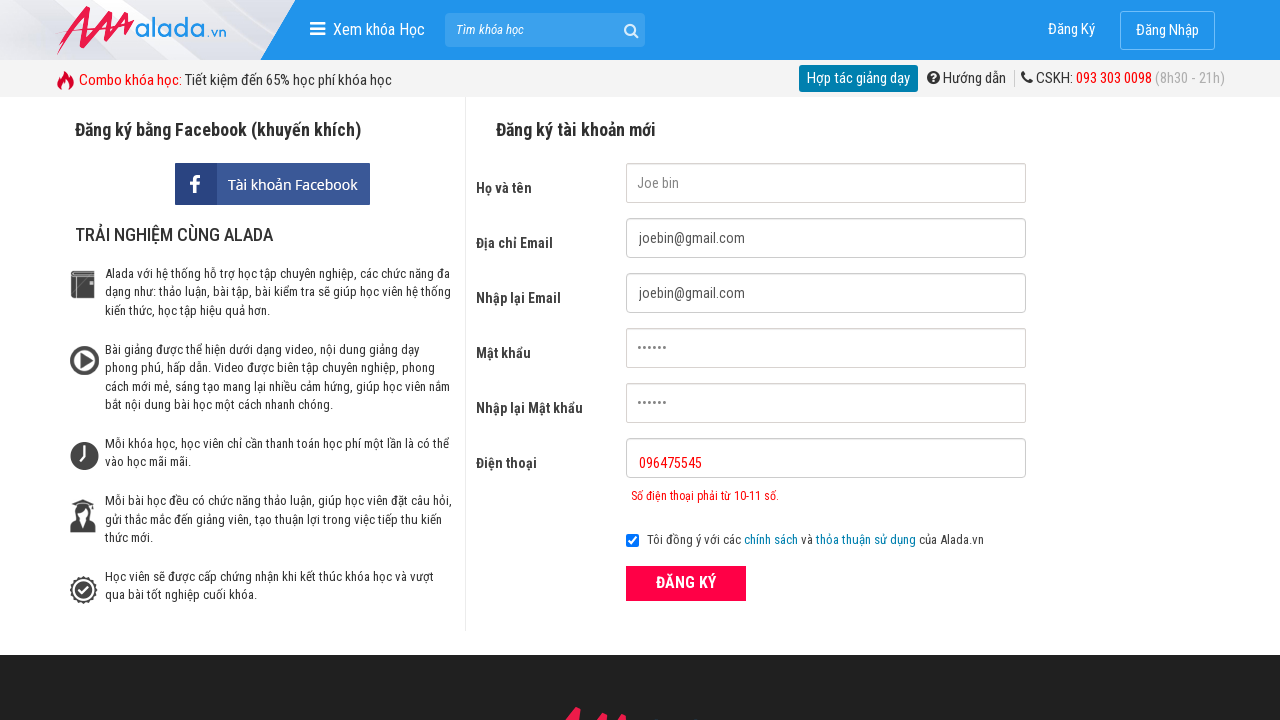

Cleared phone field on #txtPhone
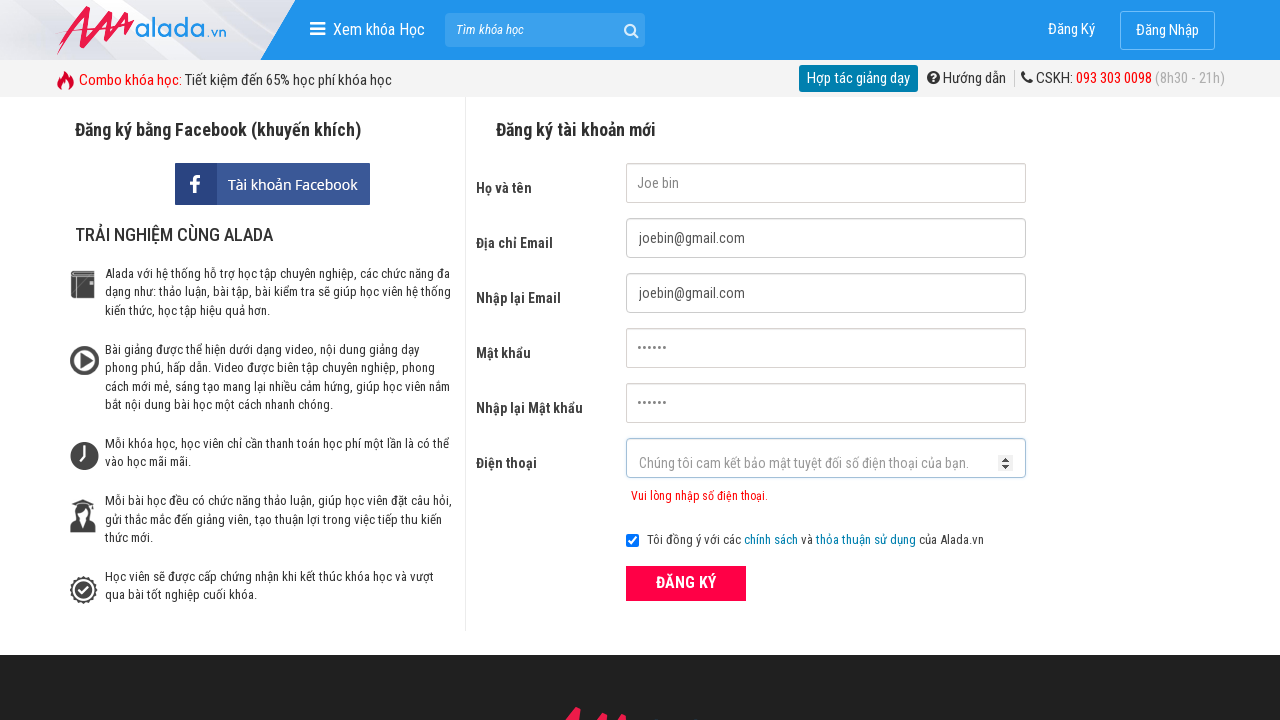

Filled phone field with '096475545312' (12 digits - more than 11) on #txtPhone
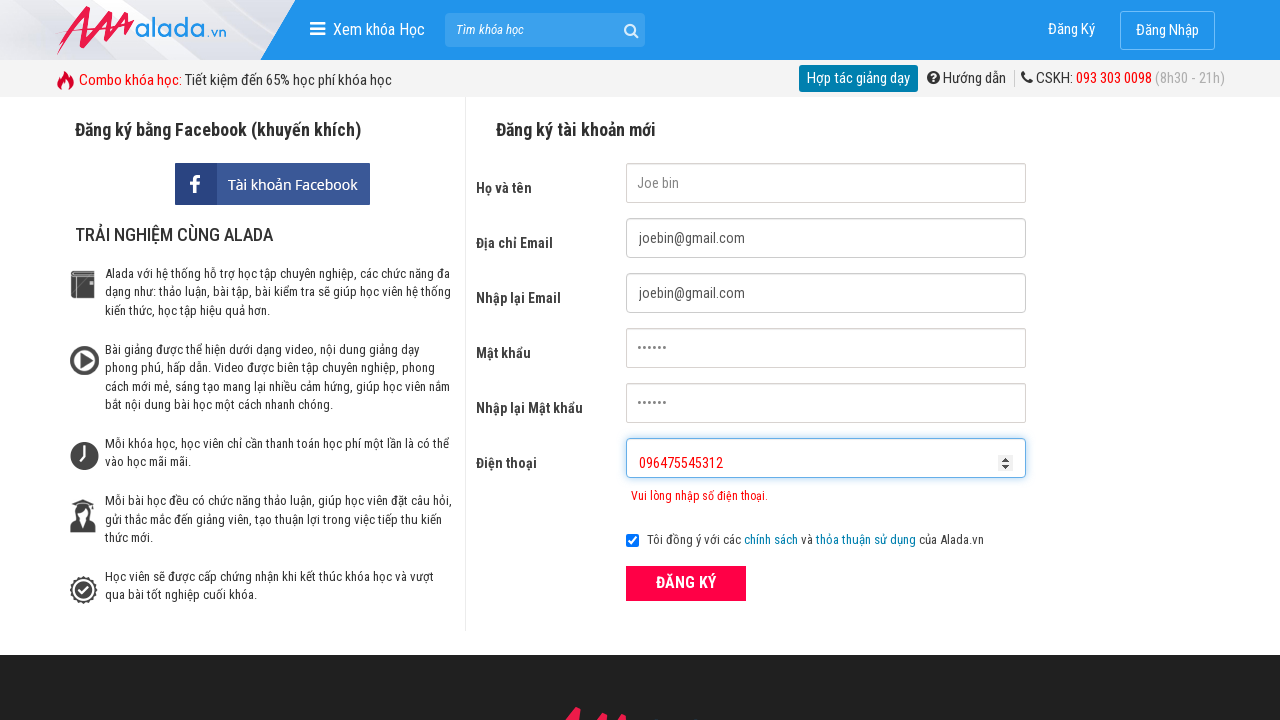

Clicked ĐĂNG KÝ (Register) button with phone number exceeding 11 digits at (686, 583) on xpath=//button[text()='ĐĂNG KÝ' and @type='submit']
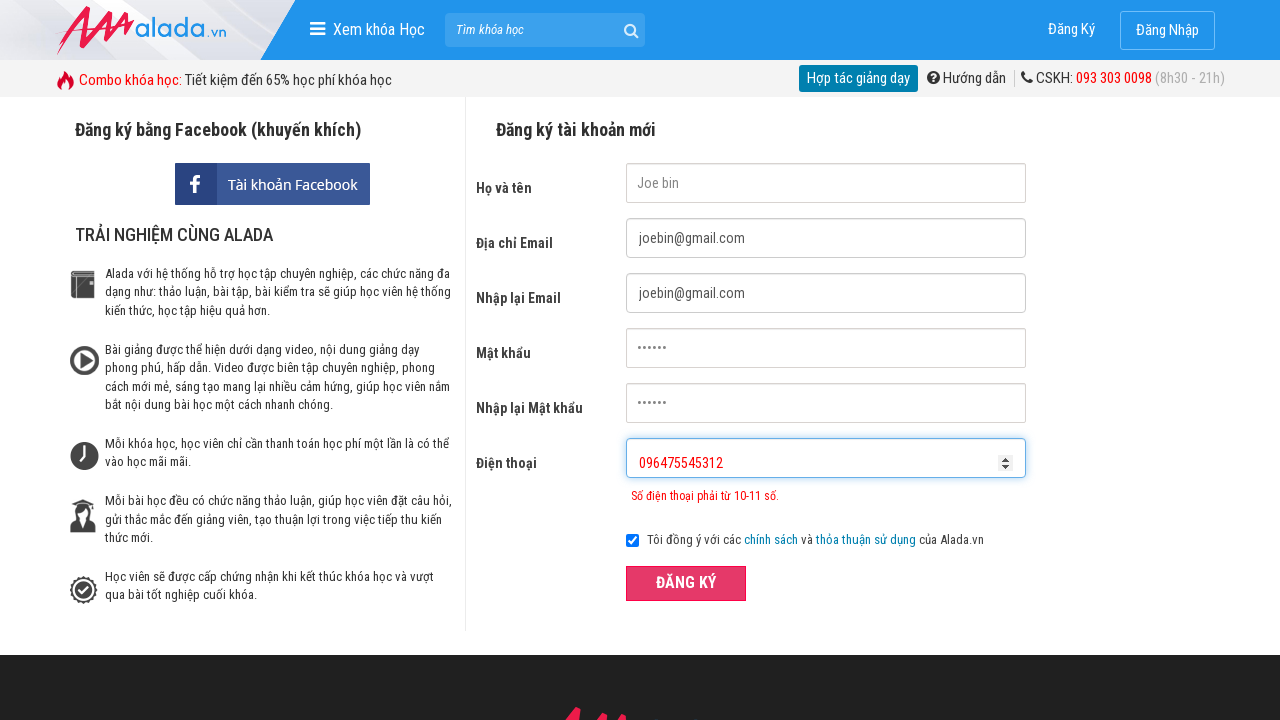

Cleared phone field on #txtPhone
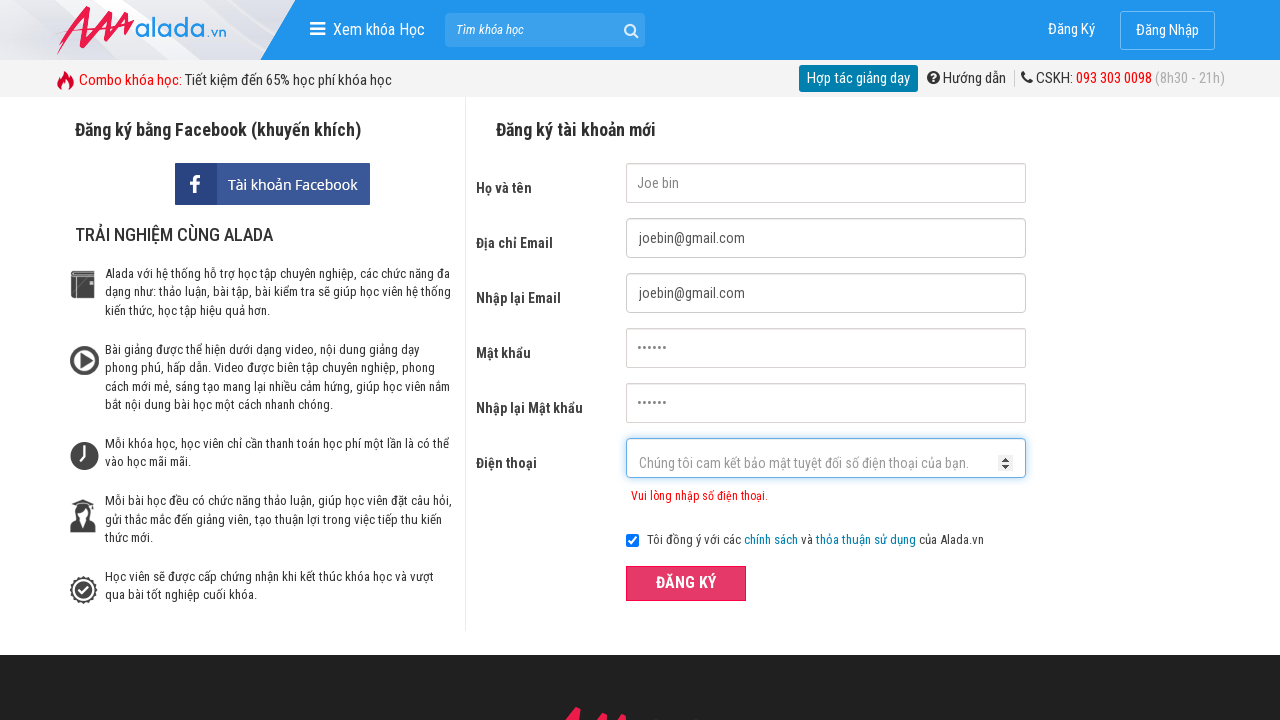

Filled phone field with '12345678910' (invalid starting digits) on #txtPhone
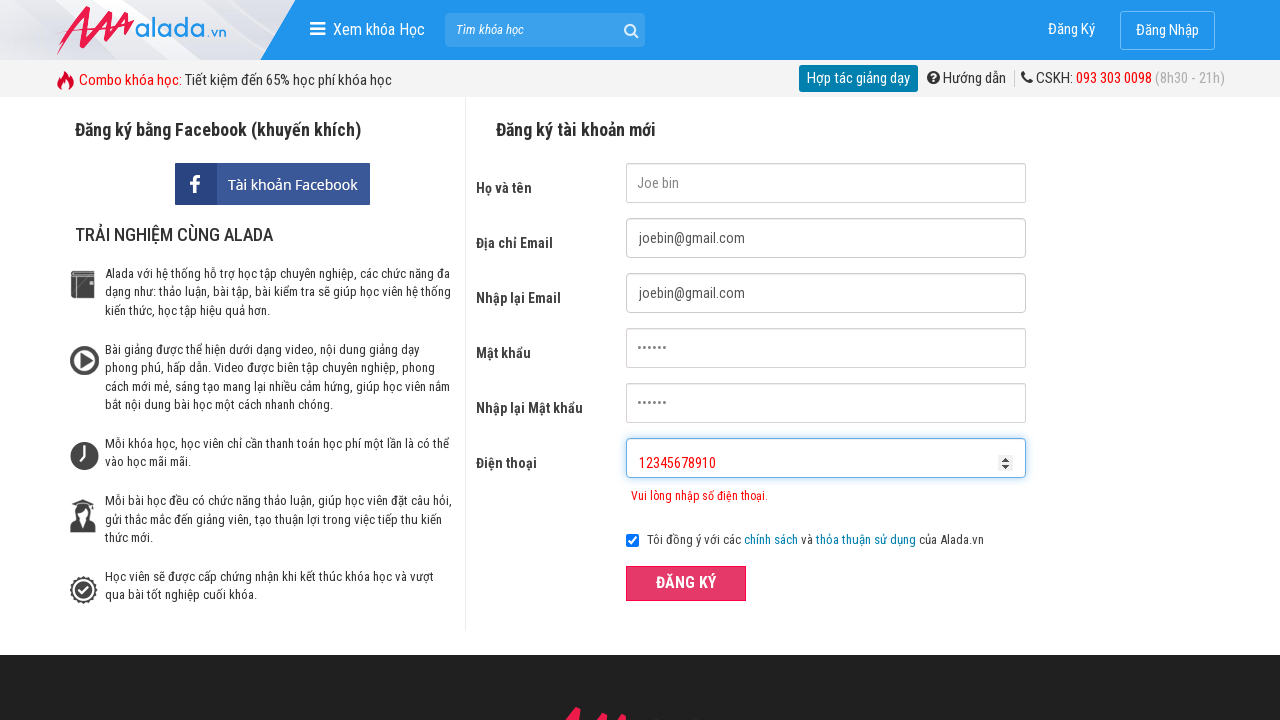

Clicked ĐĂNG KÝ (Register) button with invalid starting digits at (686, 583) on xpath=//button[text()='ĐĂNG KÝ' and @type='submit']
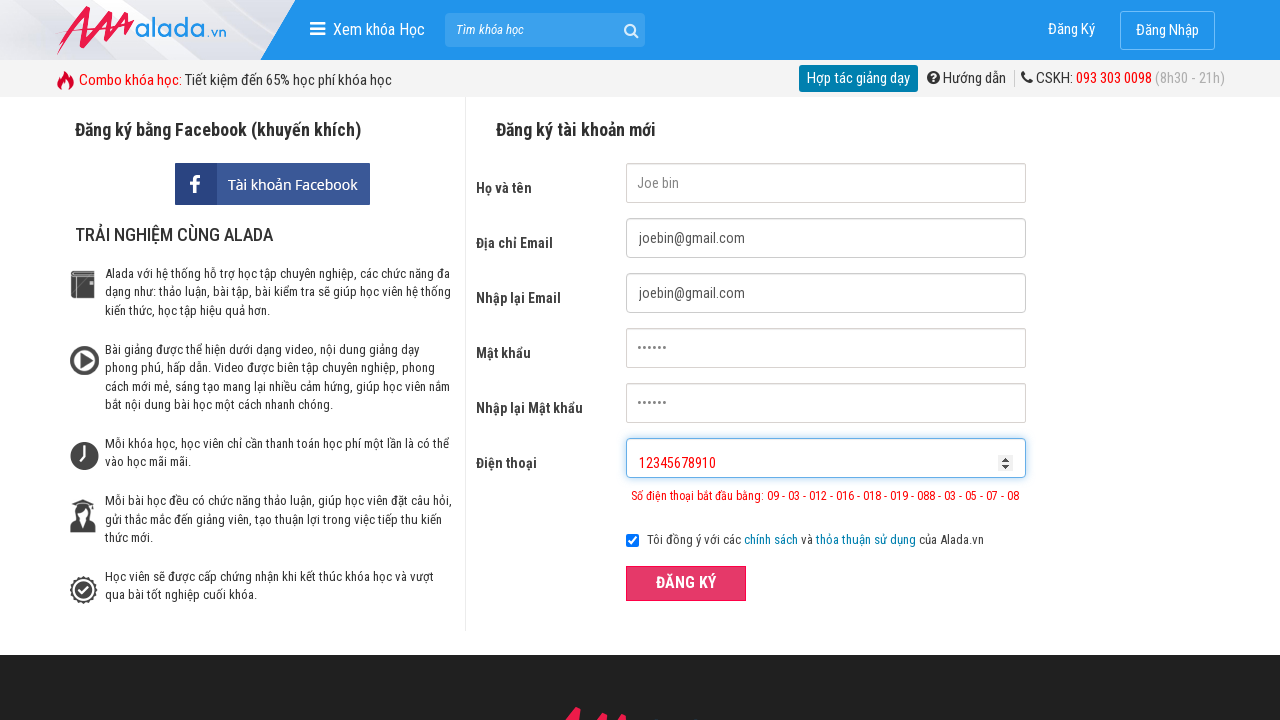

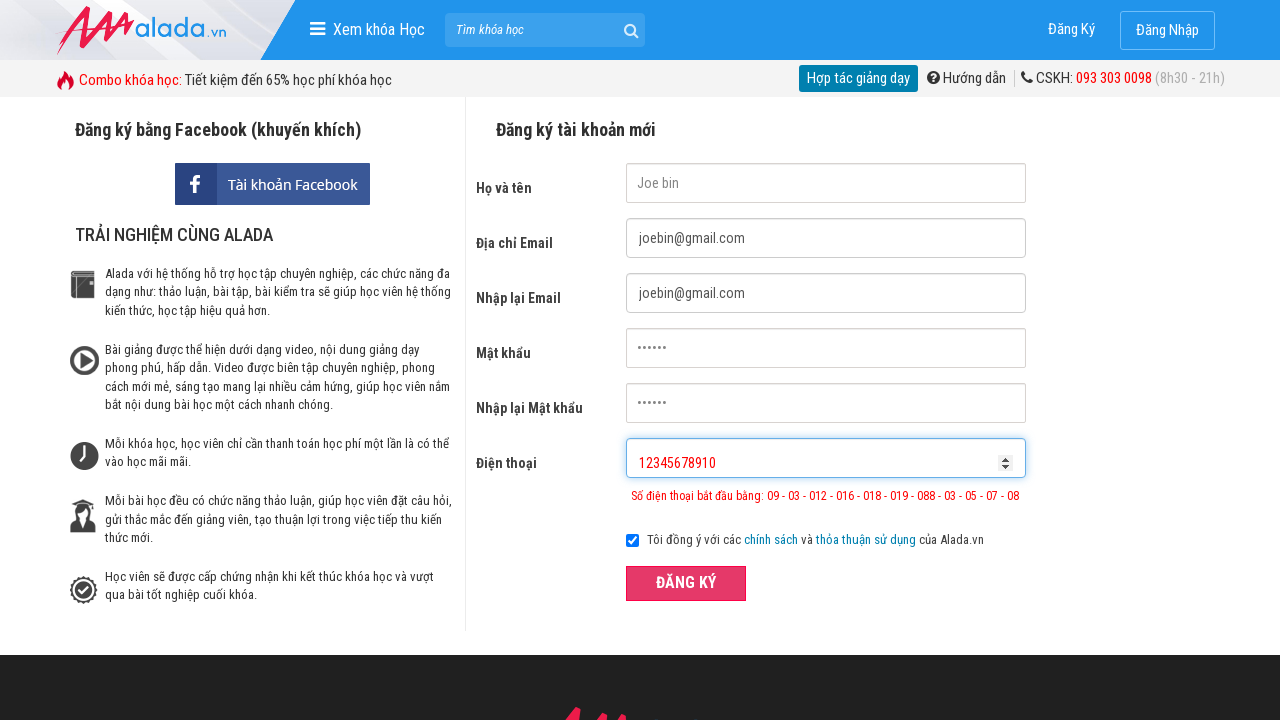